Navigates to DuckDuckGo search engine homepage. The script only opens the page without performing any search actions.

Starting URL: https://duckduckgo.com

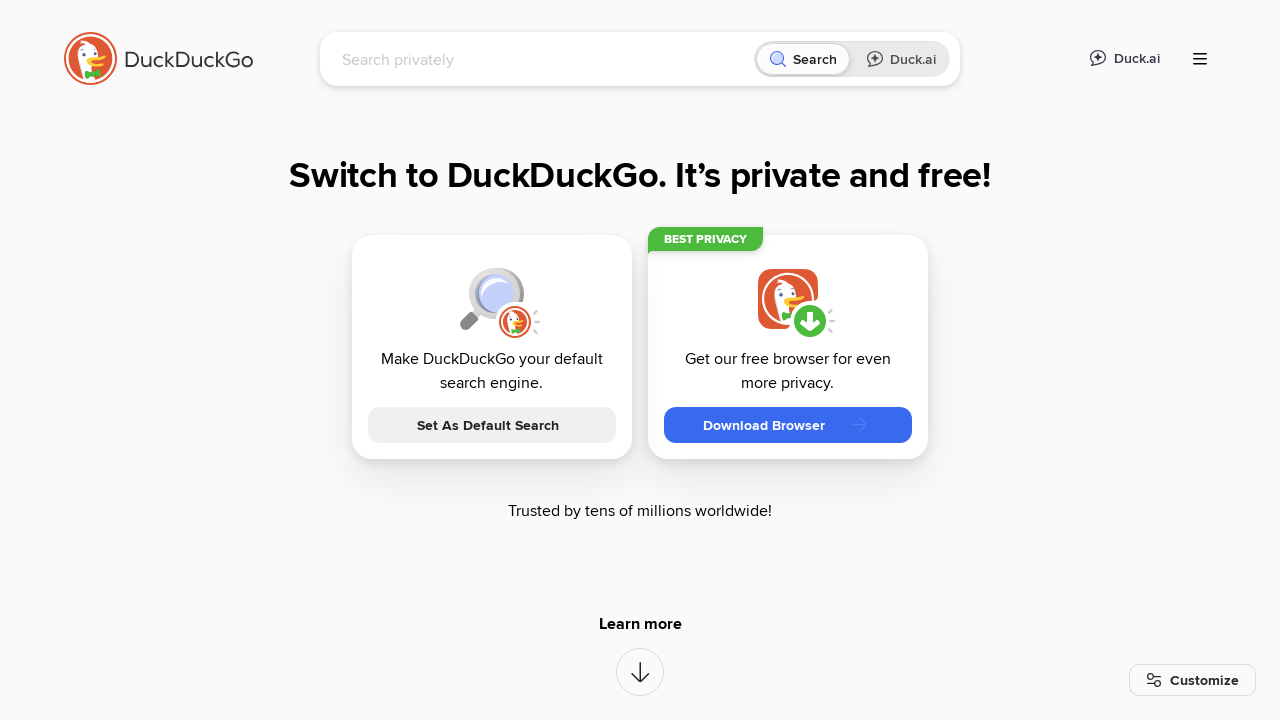

DuckDuckGo homepage loaded and search input field is visible
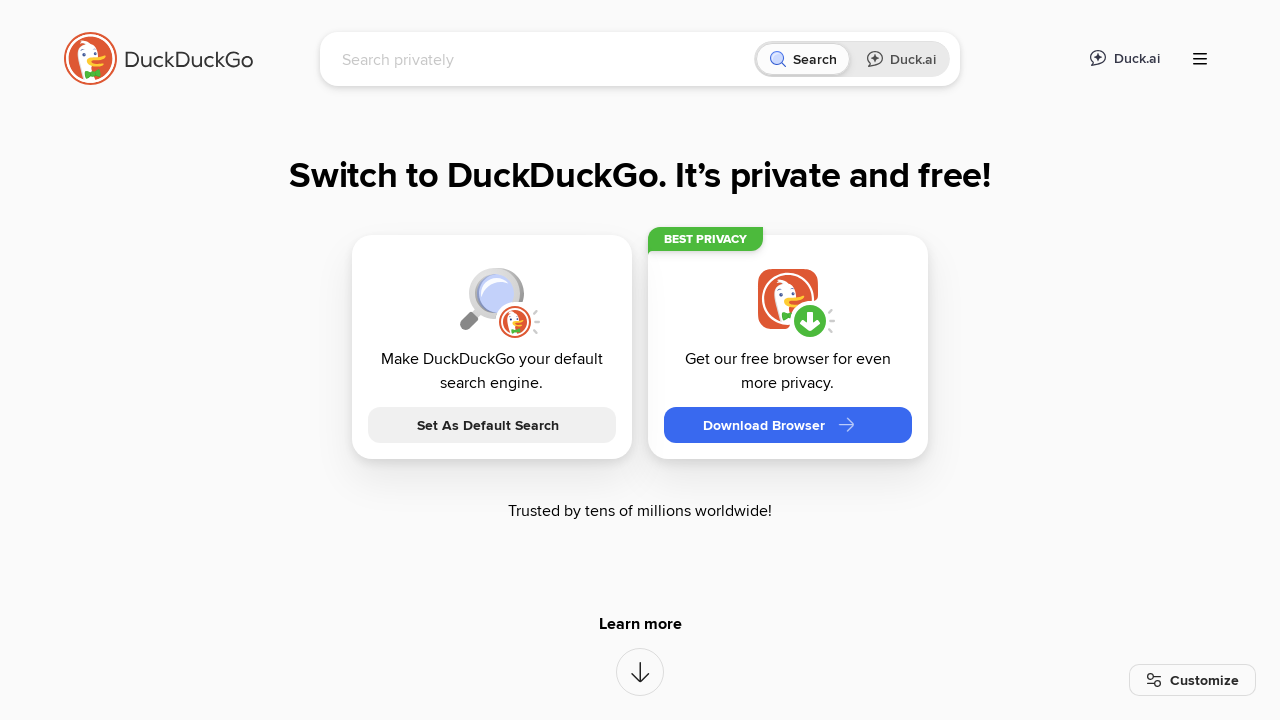

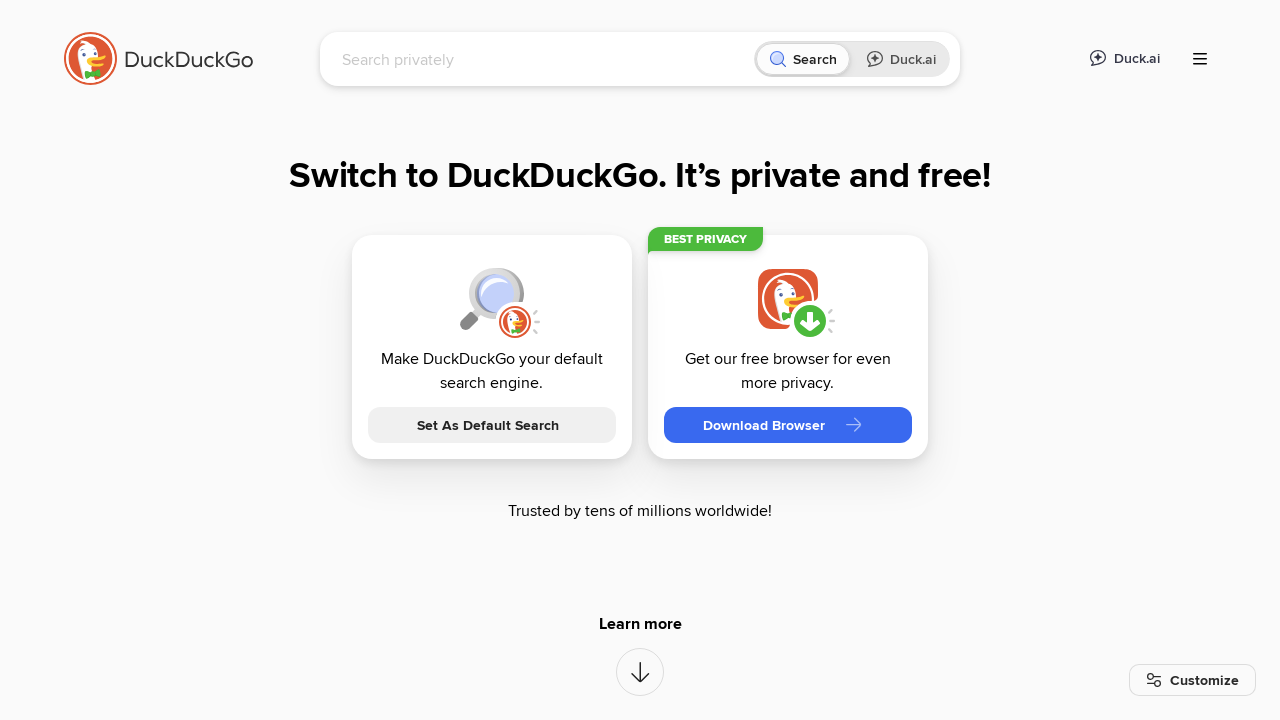